Searches for a location (Tanger) on the weather website and verifies search results page appears

Starting URL: https://rp5.ru/Weather_in_the_world

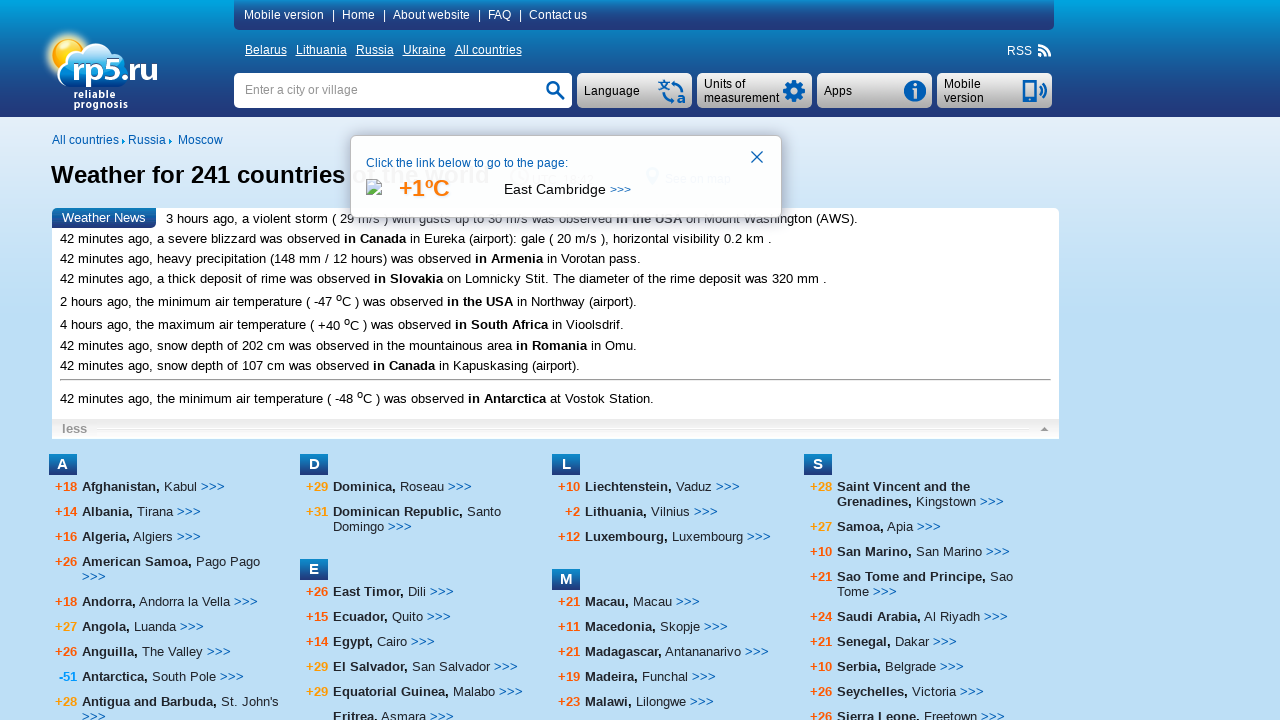

Filled search field with 'Tanger' on input[name='searchStr']
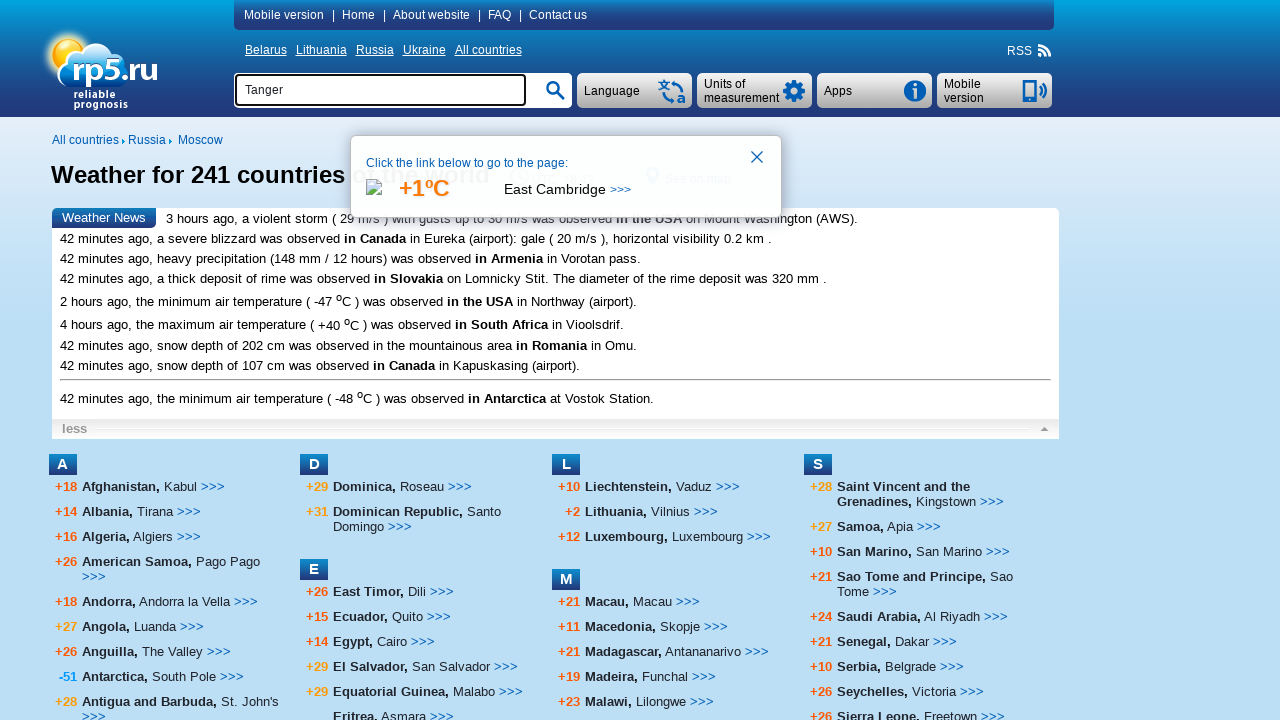

Pressed Enter to submit search
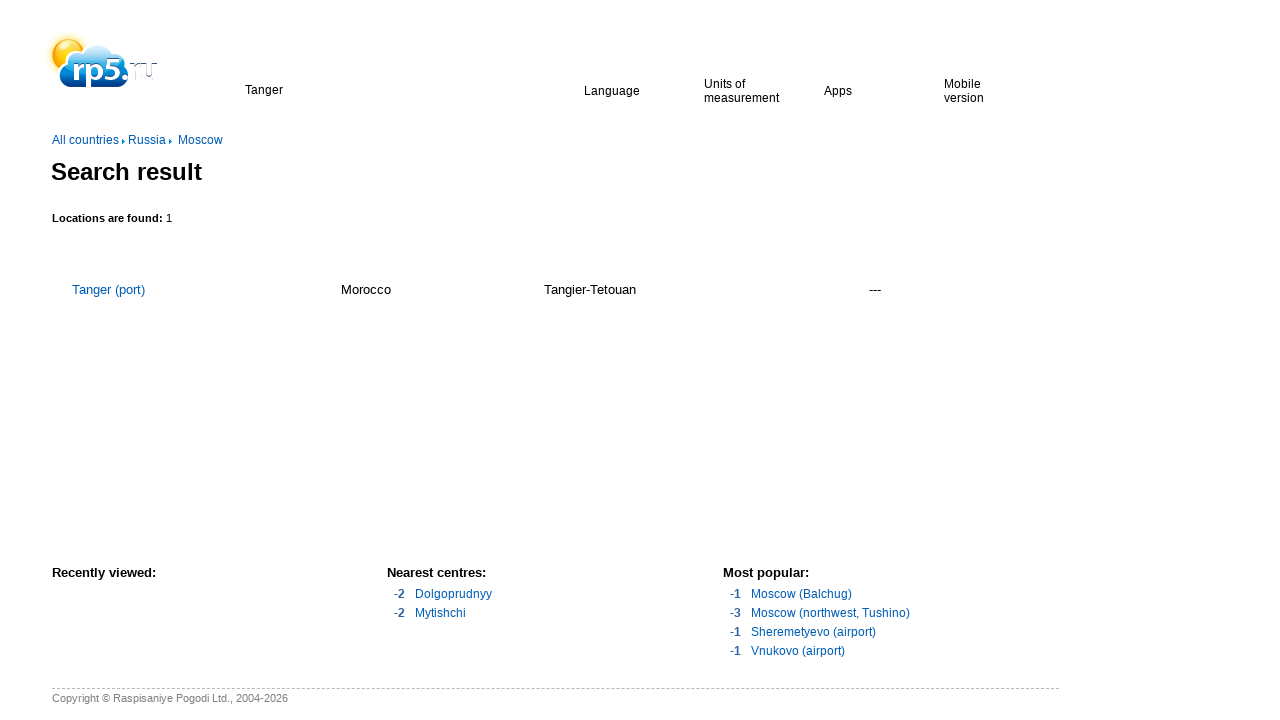

Search results page loaded with heading
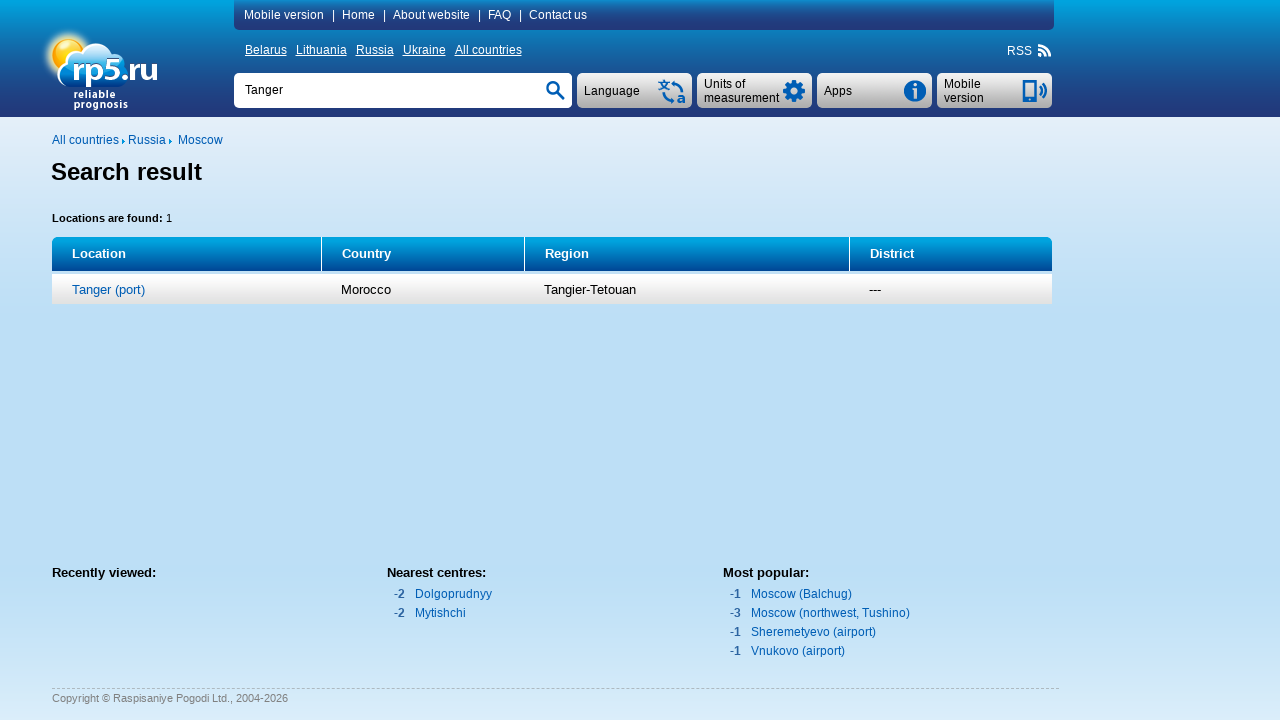

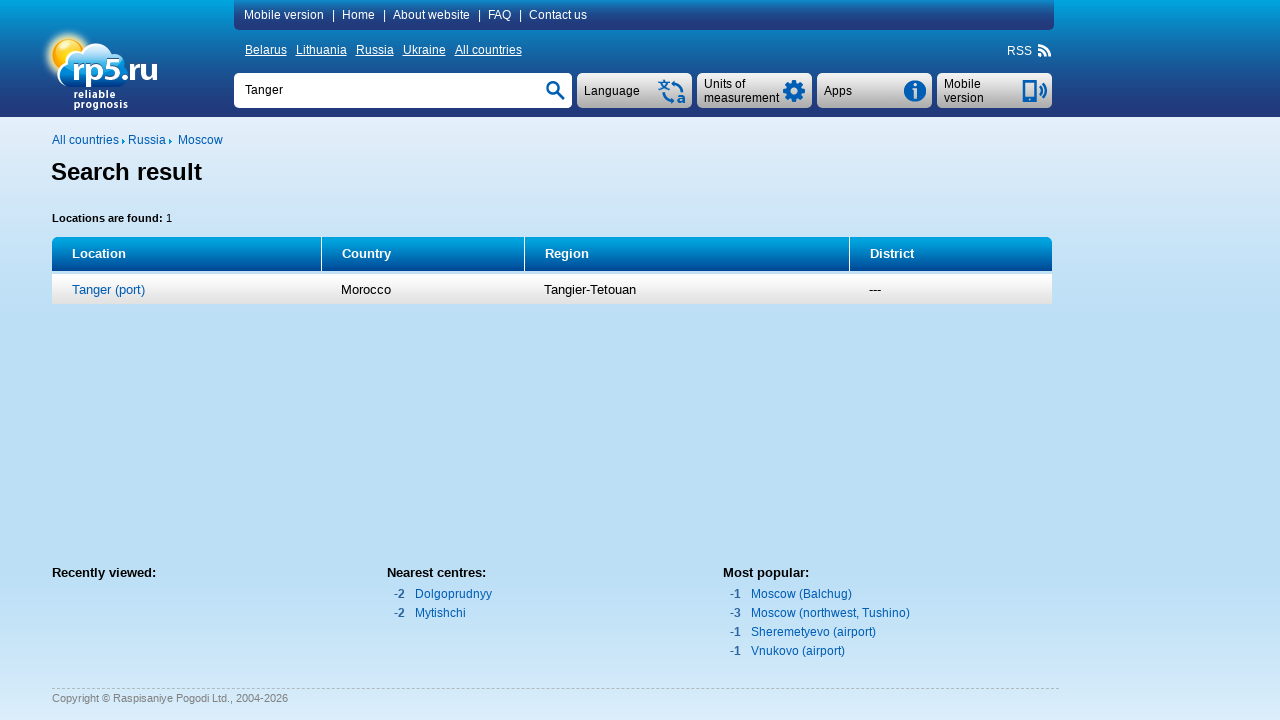